Navigates to the tables page to test table sorting functionality (note: original test code appears buggy with mismatched selectors)

Starting URL: http://the-internet.herokuapp.com/tables

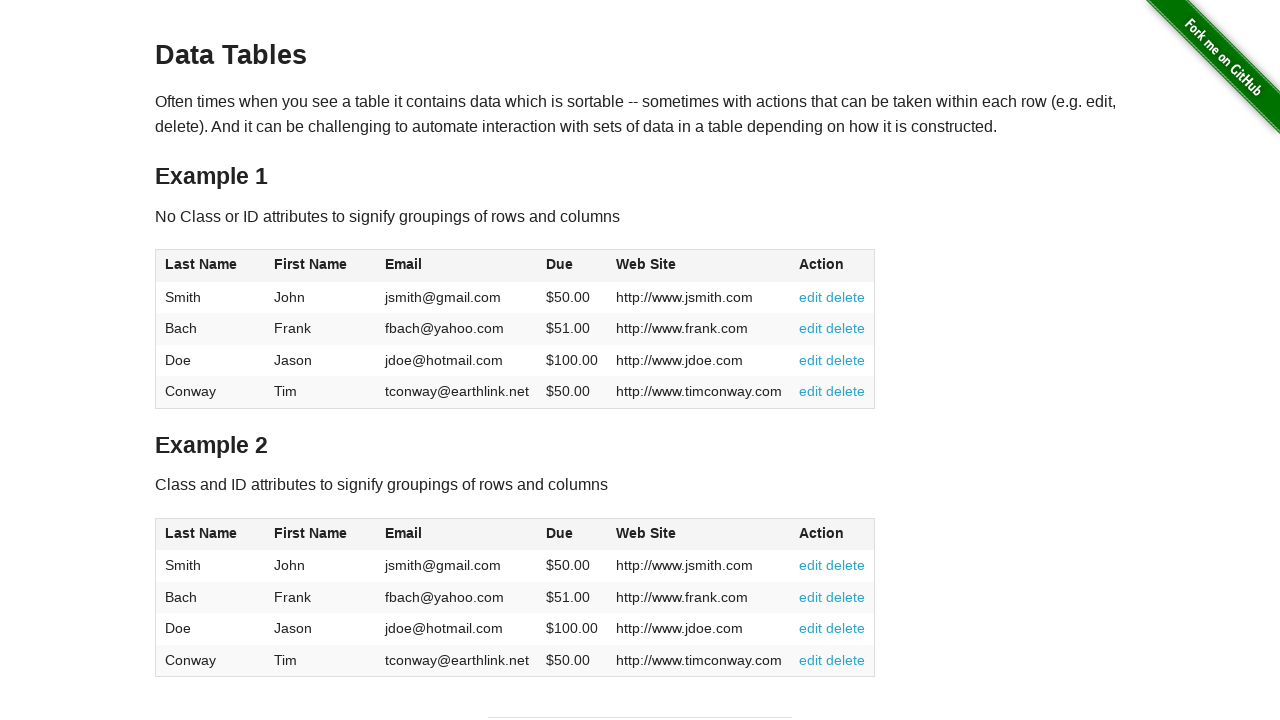

Table loaded on the page
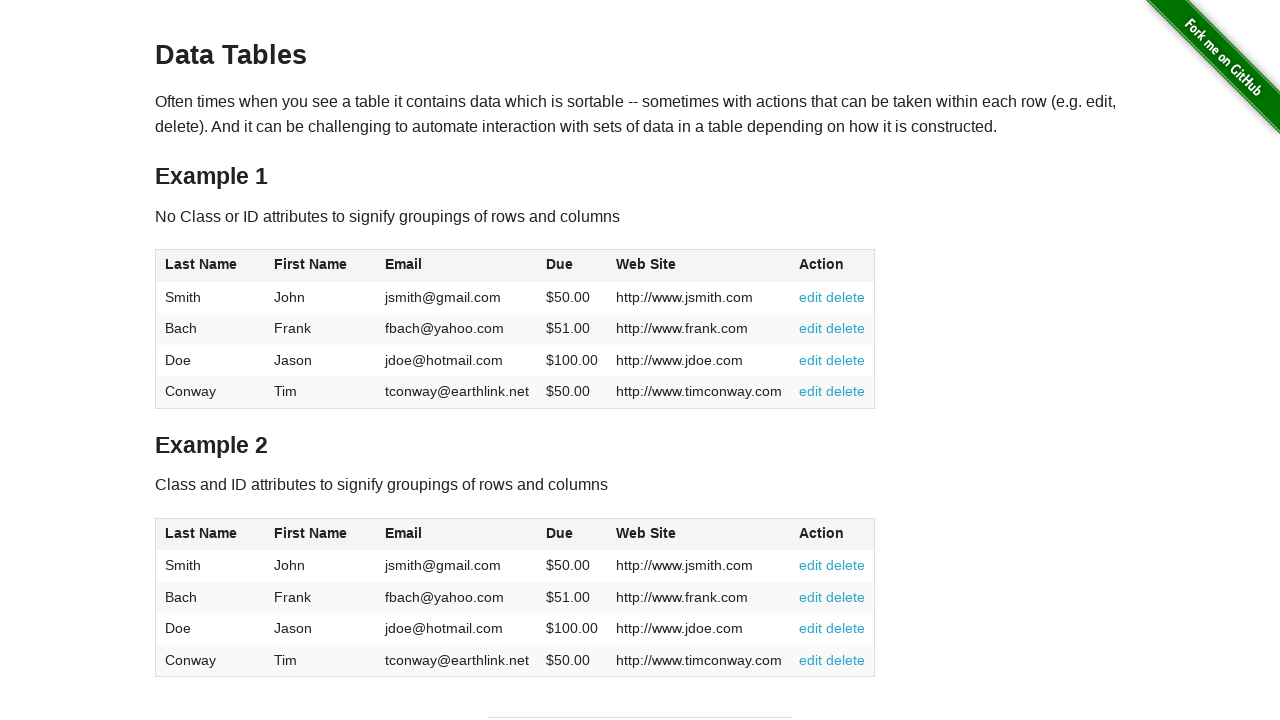

Clicked on Last Name column header to sort table at (210, 266) on #table1 thead tr th:nth-child(1)
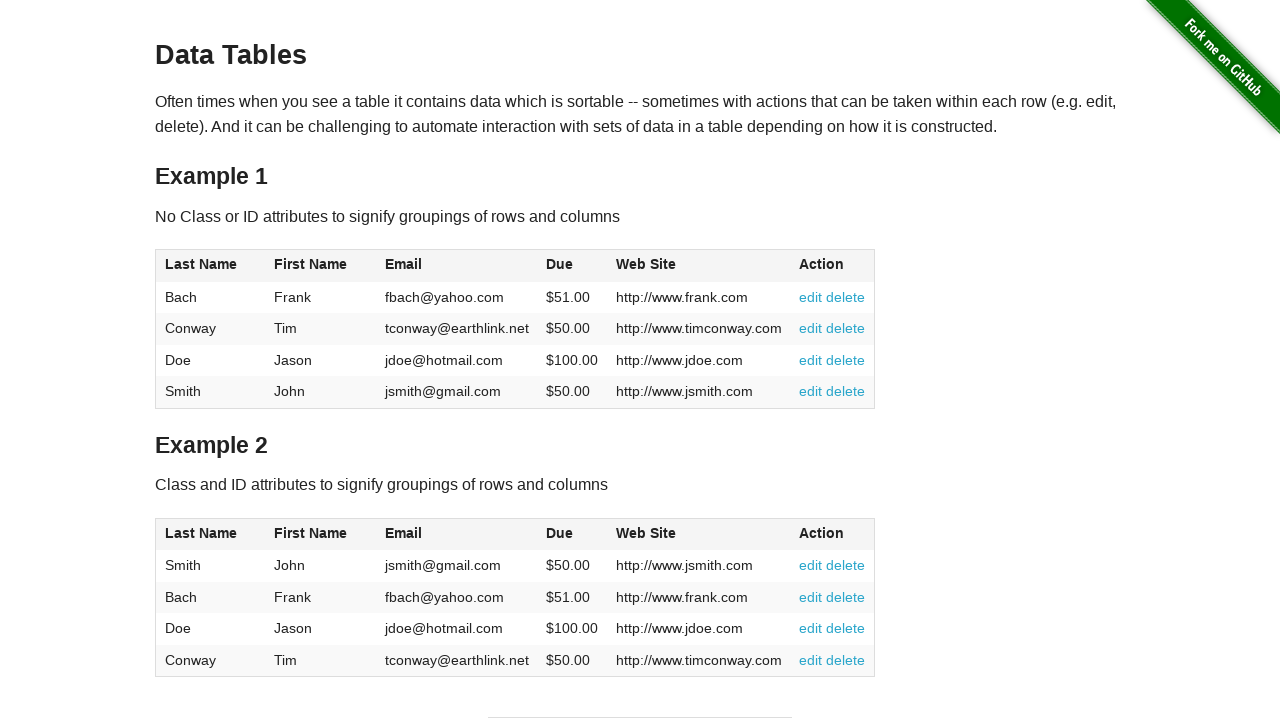

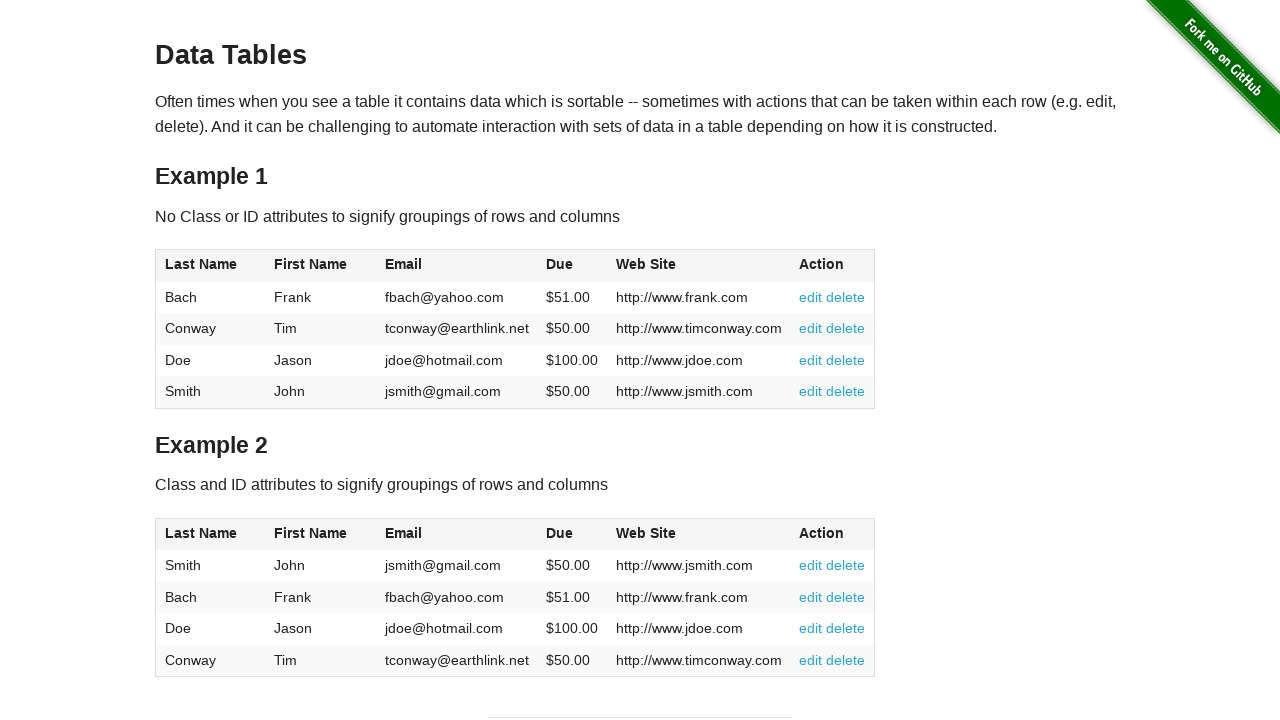